Tests selecting a value from a dropdown menu by switching to an iframe and selecting an option by index, then deselecting by visible text

Starting URL: https://www.w3schools.com/tags/tryit.asp?filename=tryhtml_select_multiple

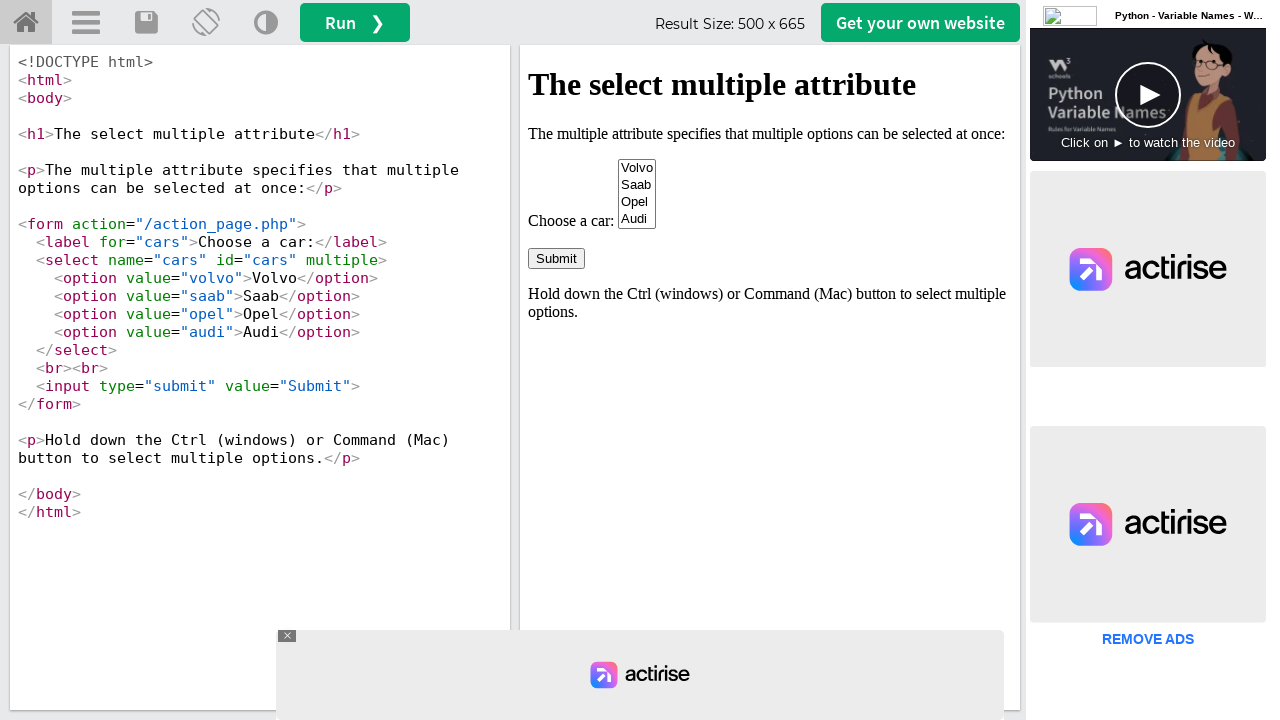

Located iframe with ID 'iframeResult'
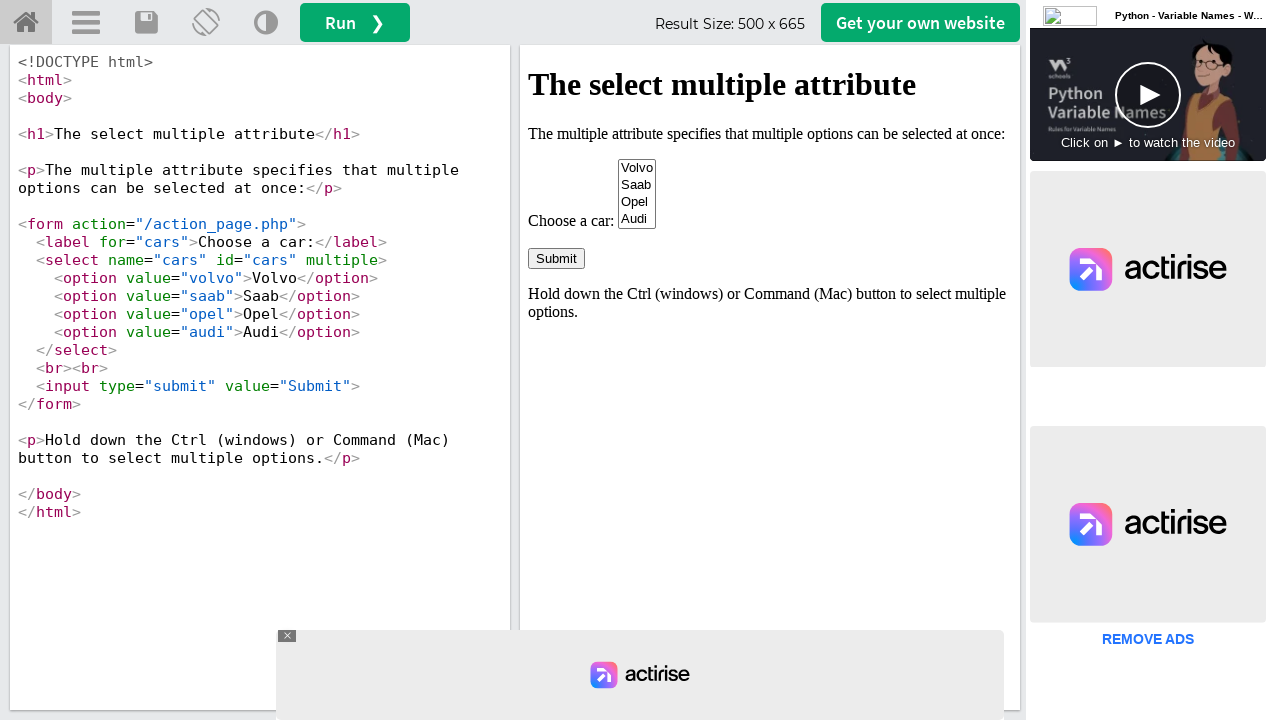

Selected 'Saab' from dropdown by index 1 on #iframeResult >> internal:control=enter-frame >> select[name='cars']
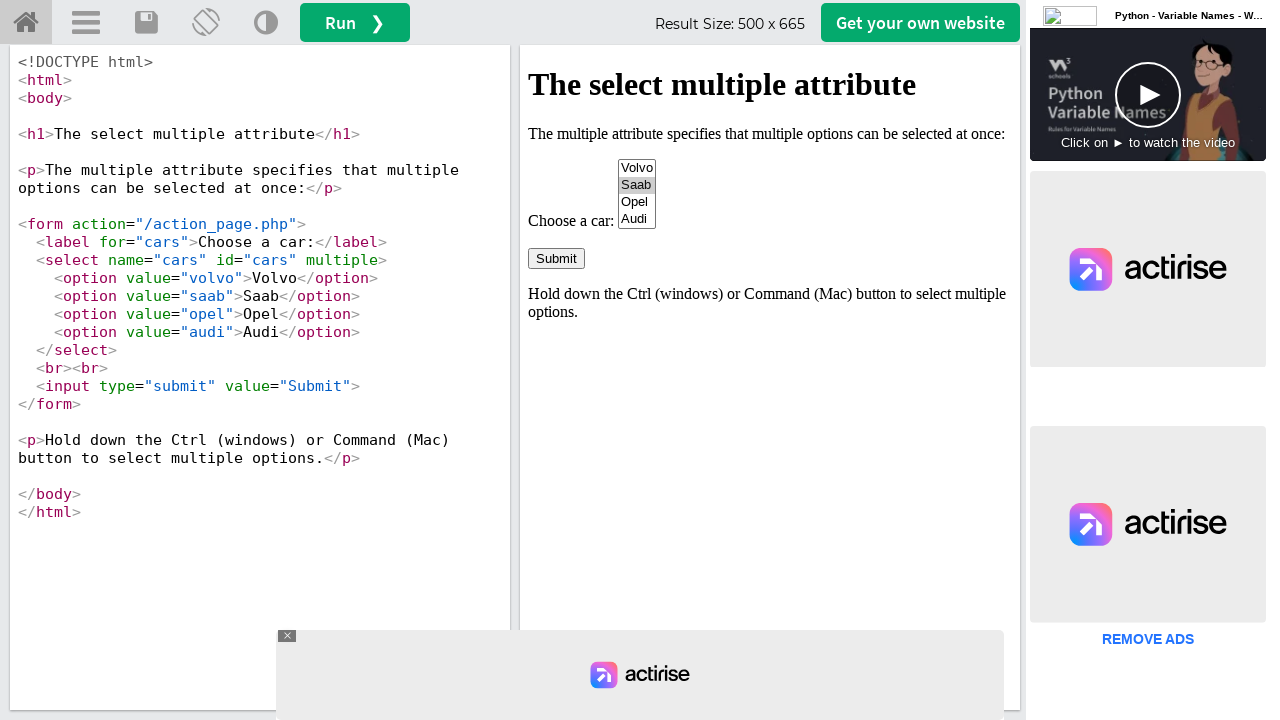

Selected 'saab' option by value on #iframeResult >> internal:control=enter-frame >> select[name='cars']
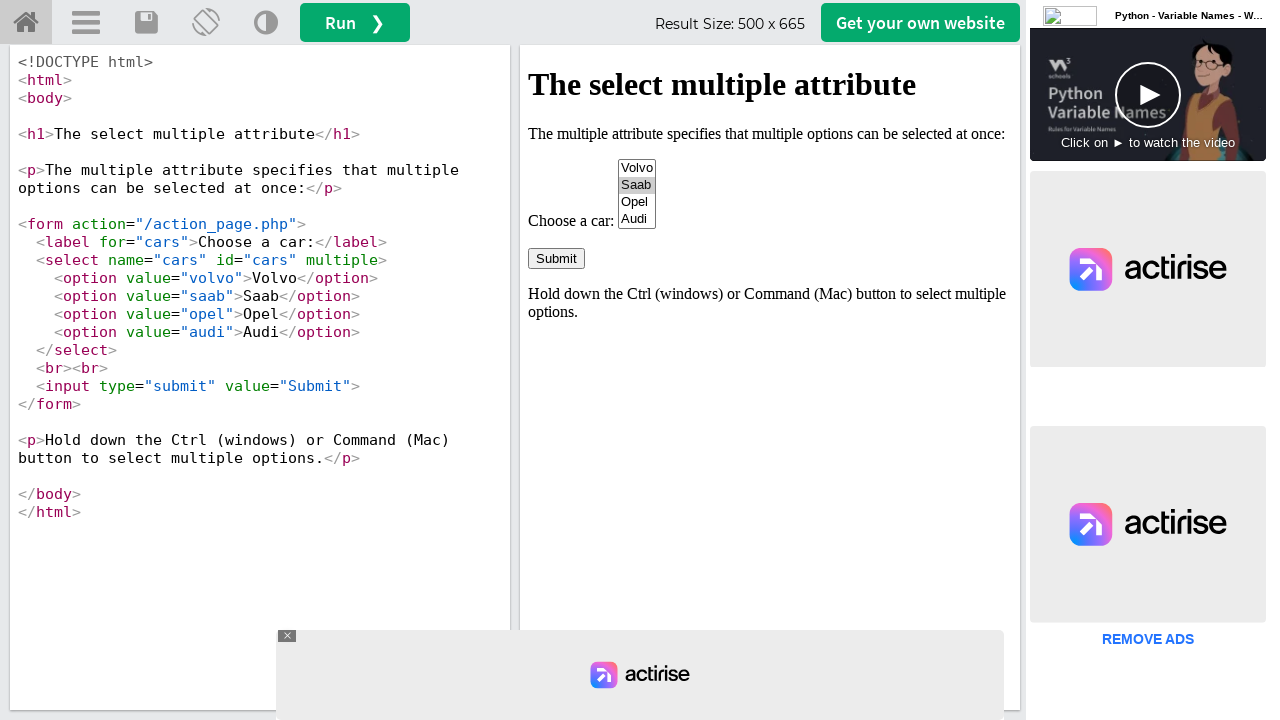

Waited 1000ms to observe dropdown selection
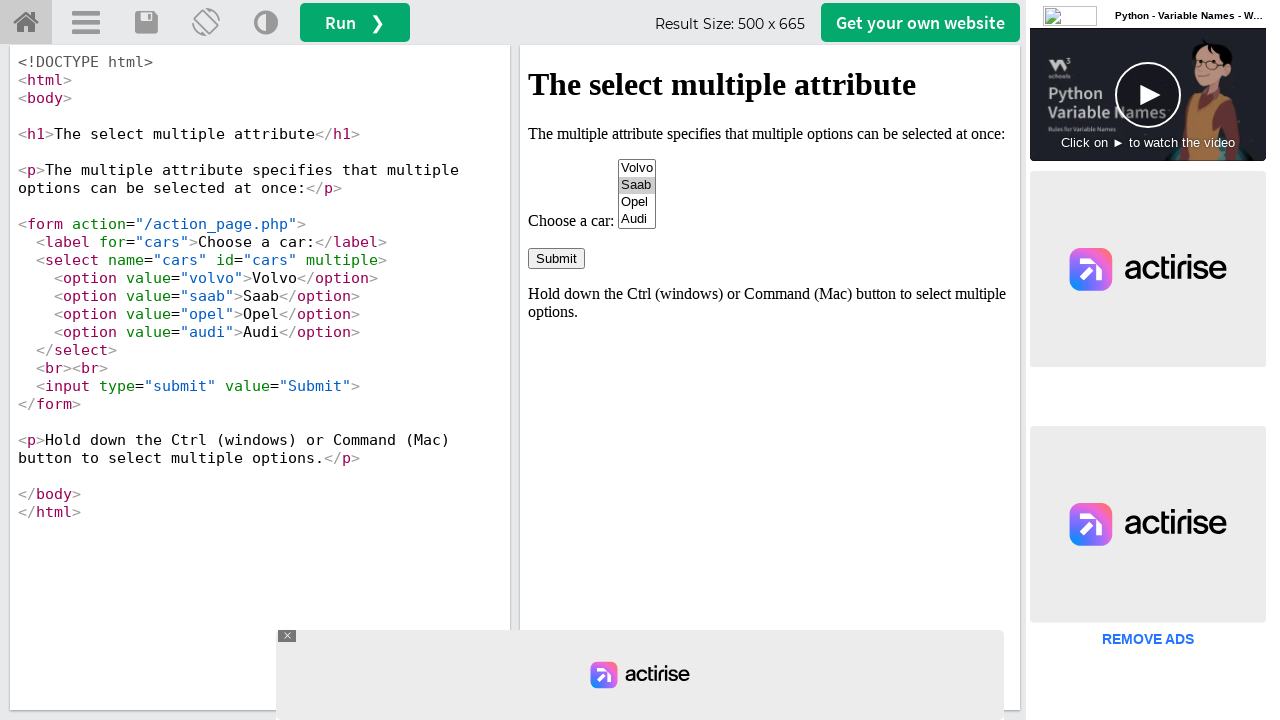

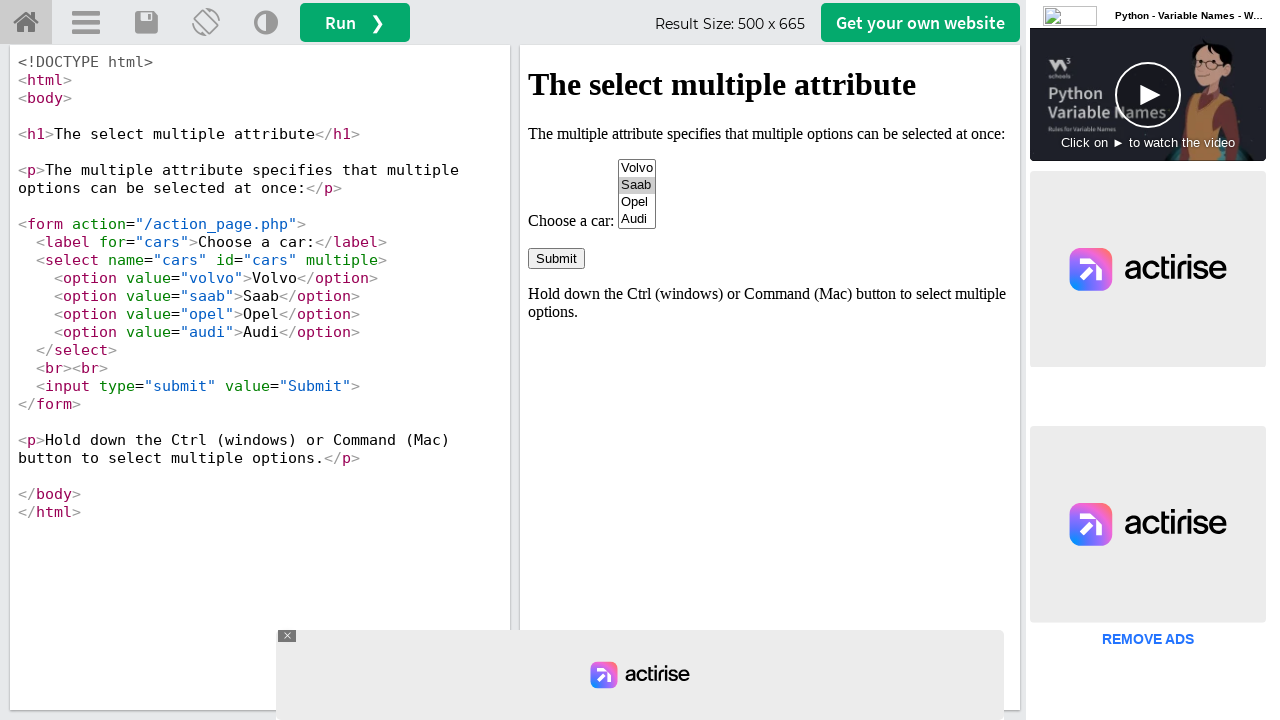